Tests alert handling by clicking a button that triggers a JavaScript alert and then accepting the alert dialog

Starting URL: https://formy-project.herokuapp.com/switch-window

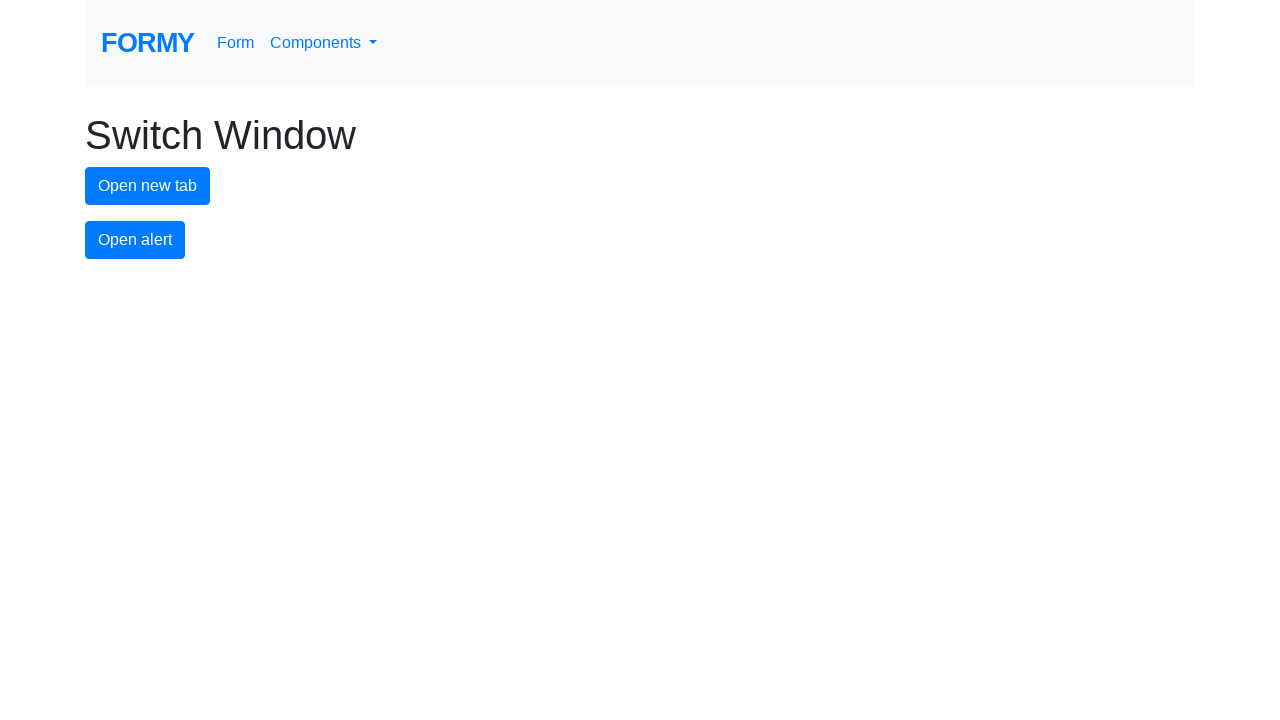

Set up dialog handler to accept alerts
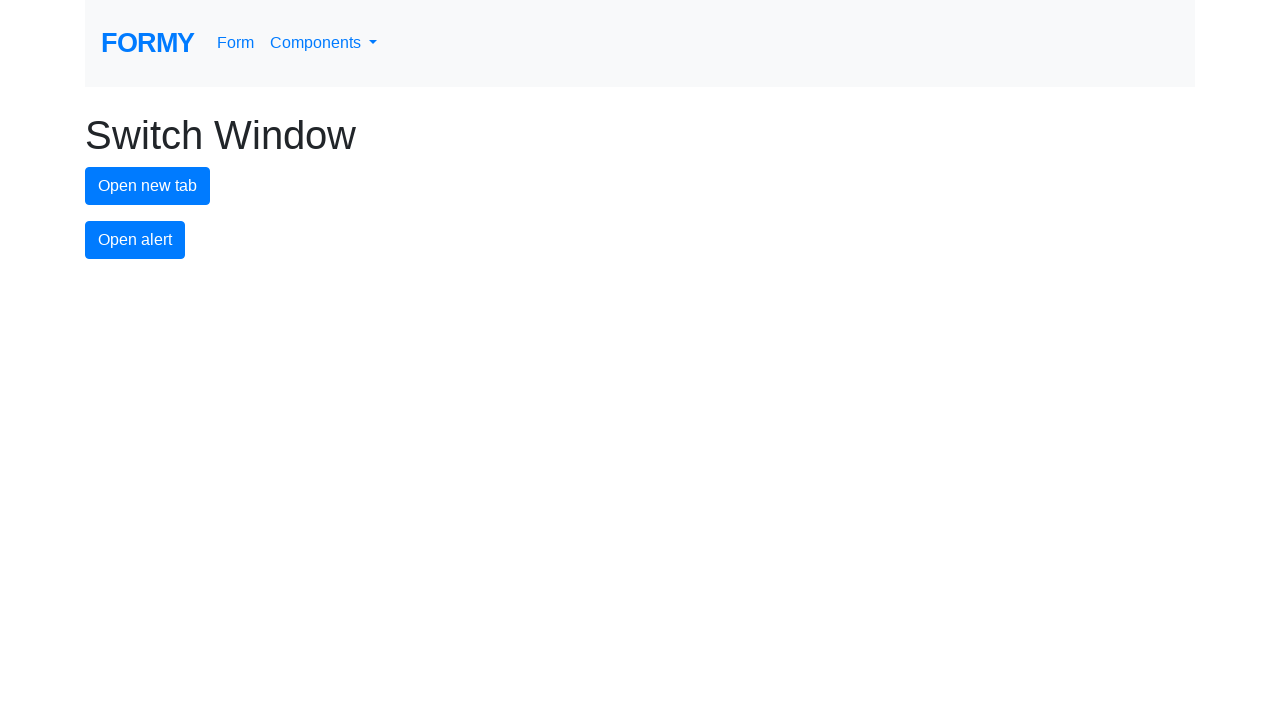

Clicked alert button to trigger JavaScript alert at (135, 240) on #alert-button
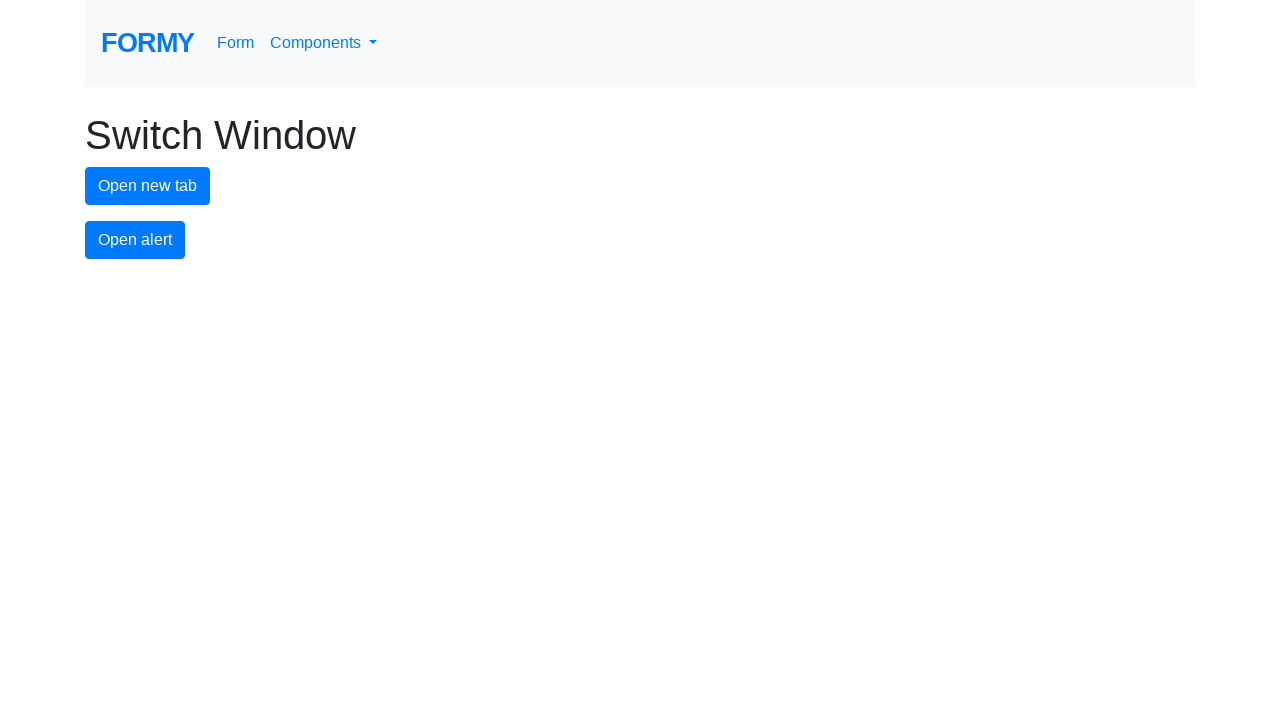

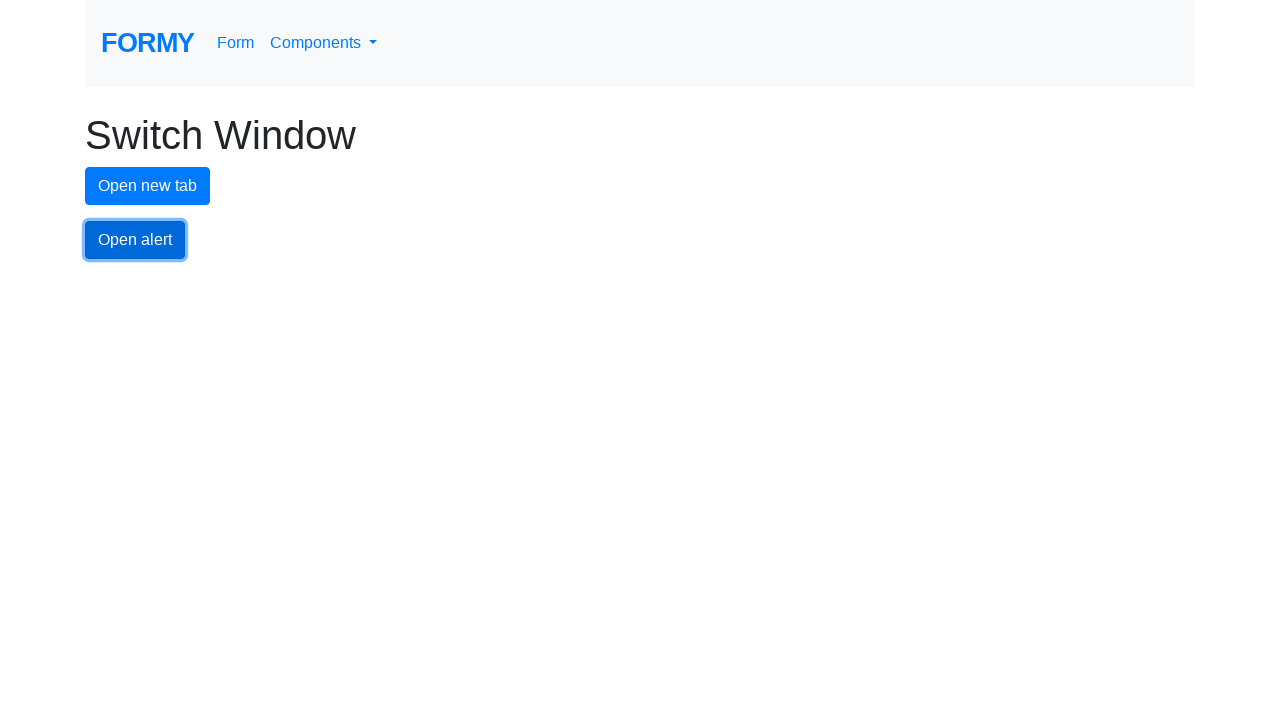